Tests search functionality by searching for "мохер" (mohair) and verifying search results are displayed

Starting URL: https://tkani-feya.ru/

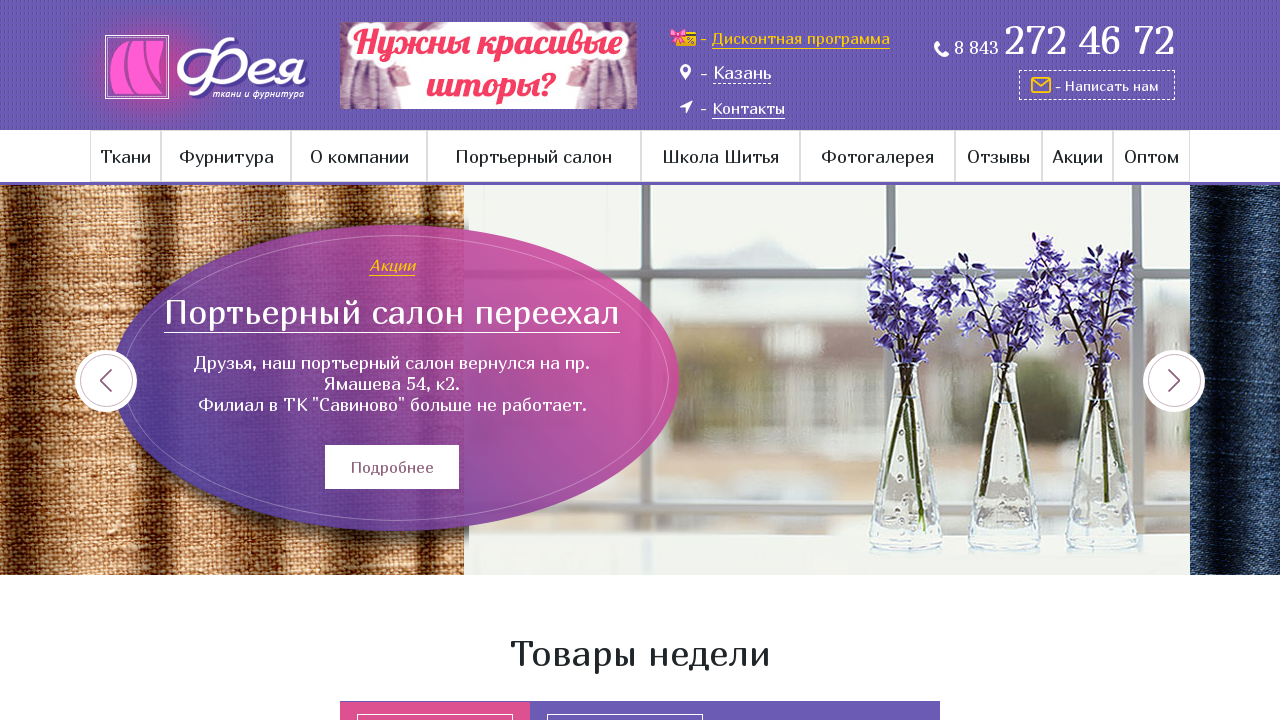

Main page loaded - search wrapper element appeared
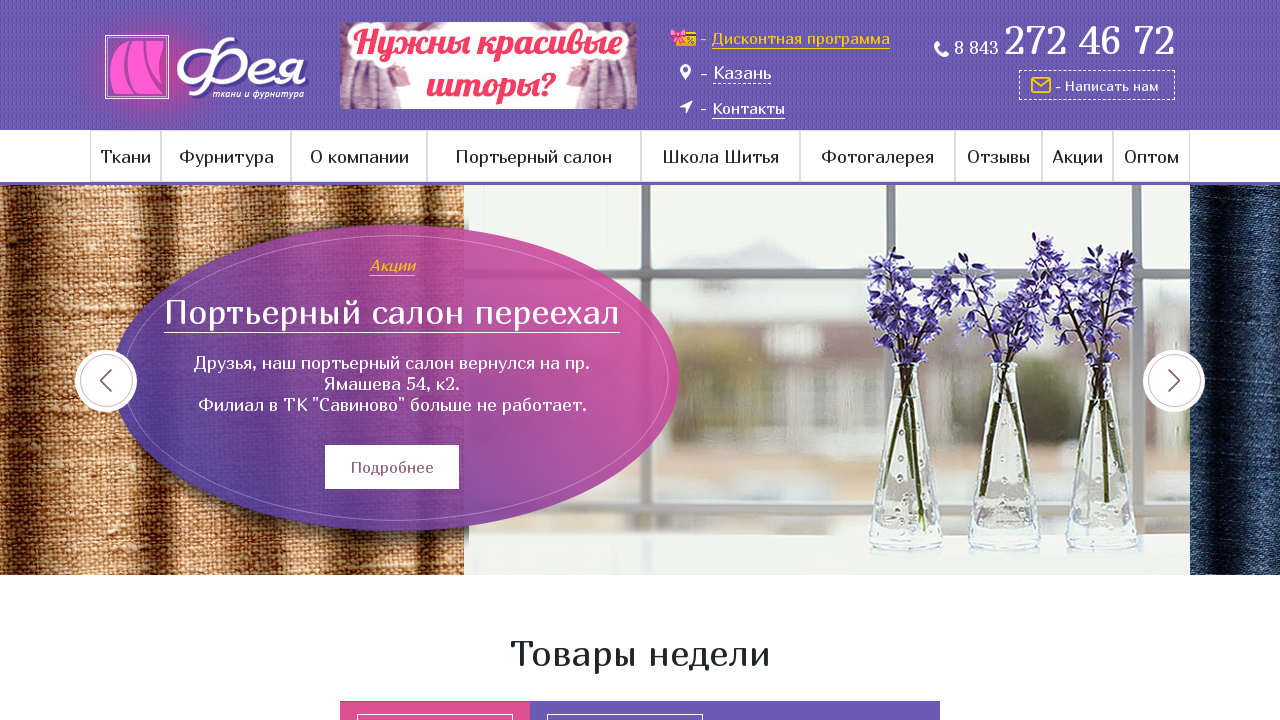

Filled search field with 'мохер' (mohair) on .search-wrap input[type='text']
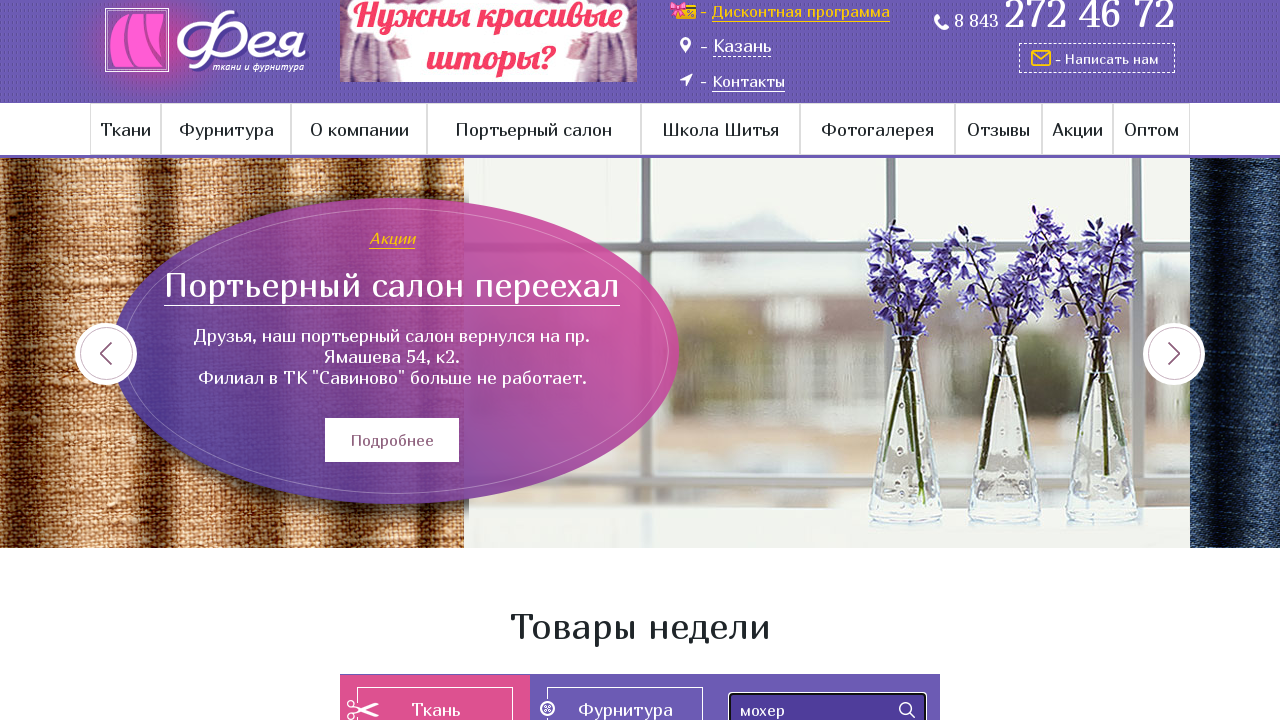

Clicked search submit button at (907, 710) on .search-wrap input[type='submit']
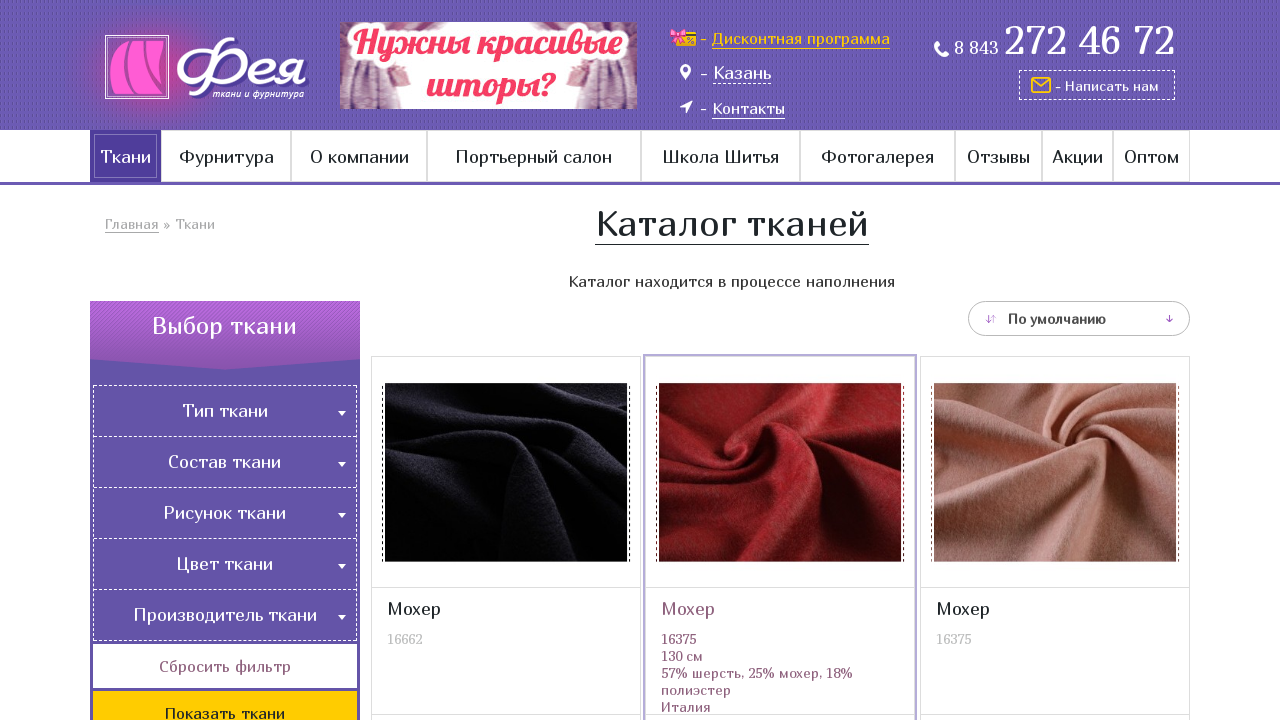

Search results displayed successfully
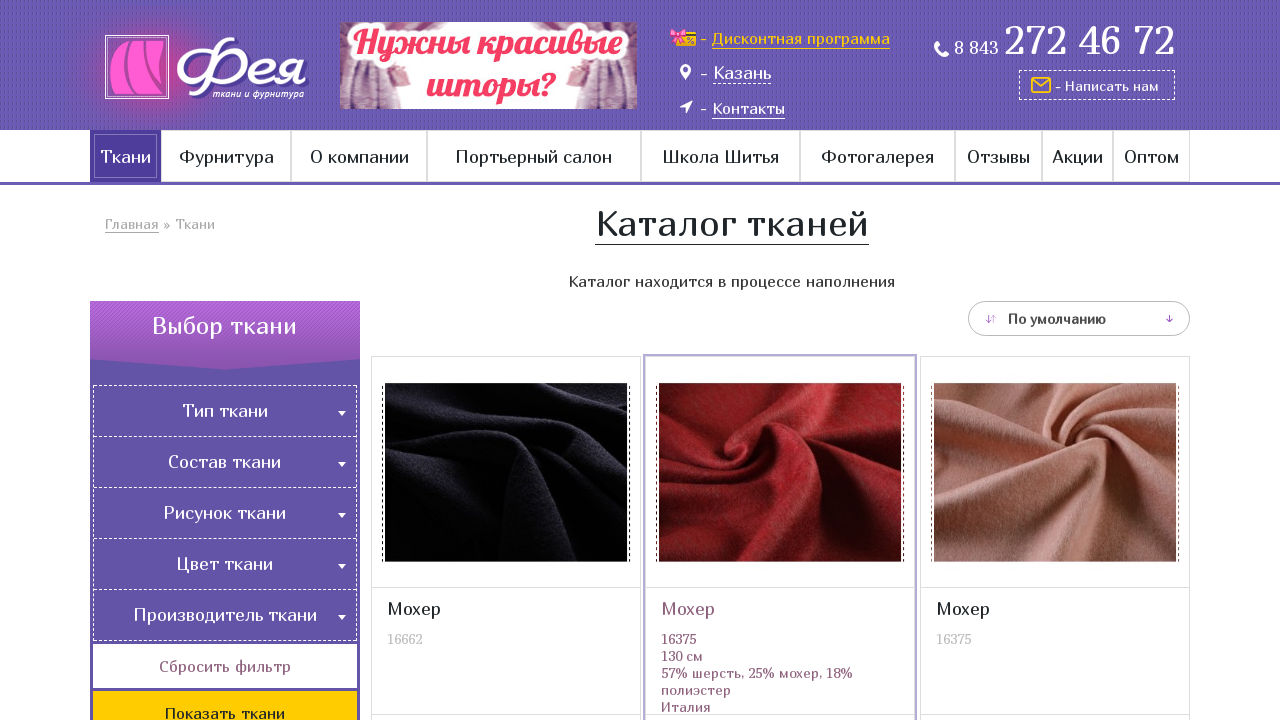

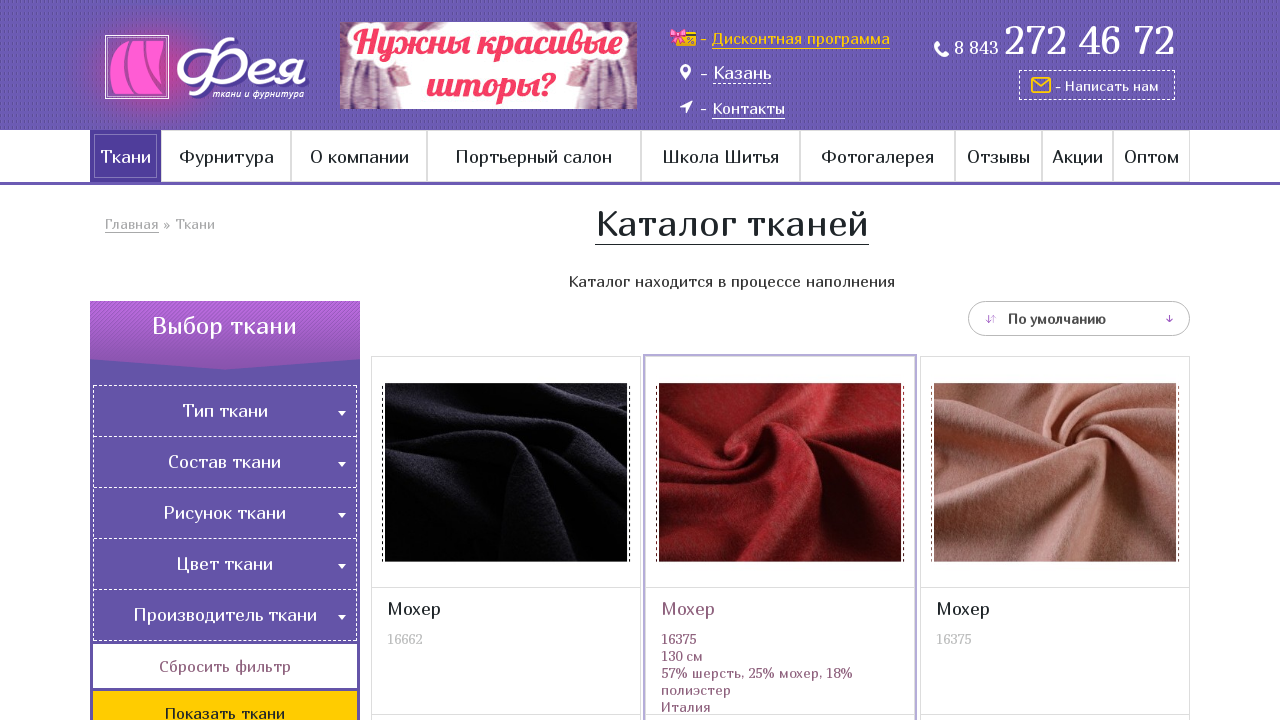